Tests dynamic dropdown functionality on a flight booking practice page by selecting origin and destination airports from cascading dropdowns

Starting URL: https://rahulshettyacademy.com/dropdownsPractise/

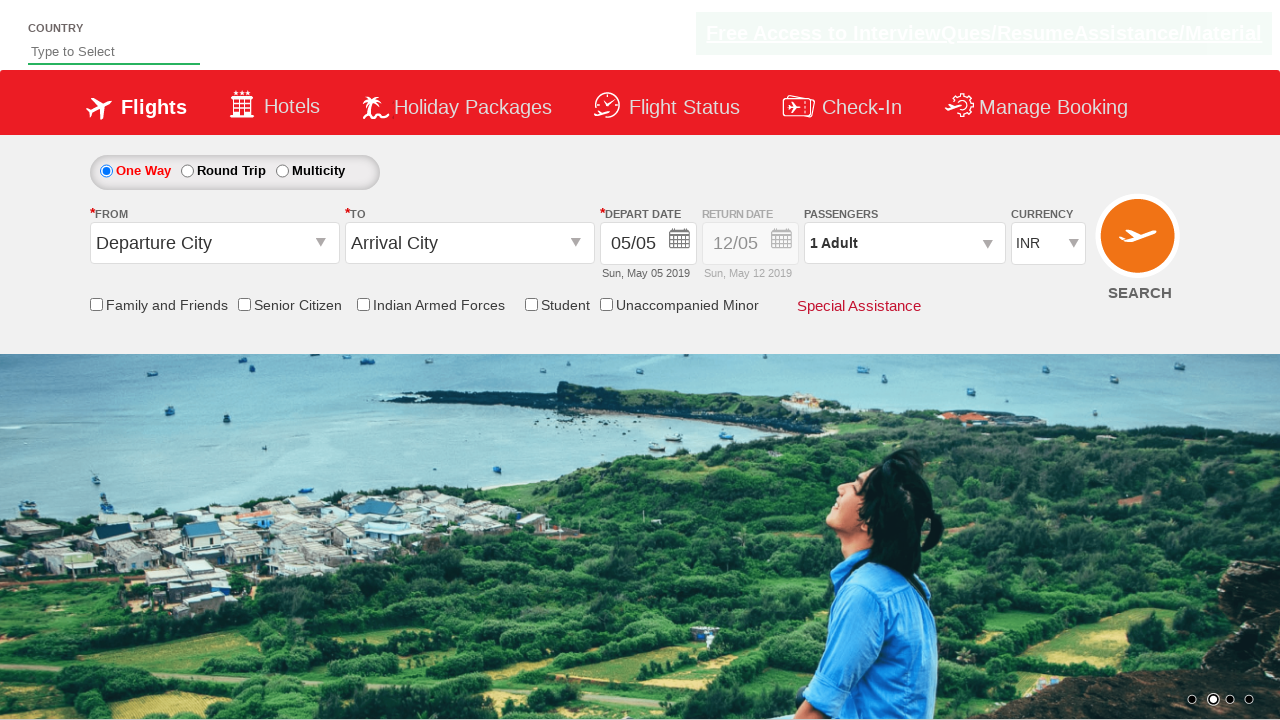

Clicked origin station dropdown to open it at (214, 243) on #ctl00_mainContent_ddl_originStation1_CTXT
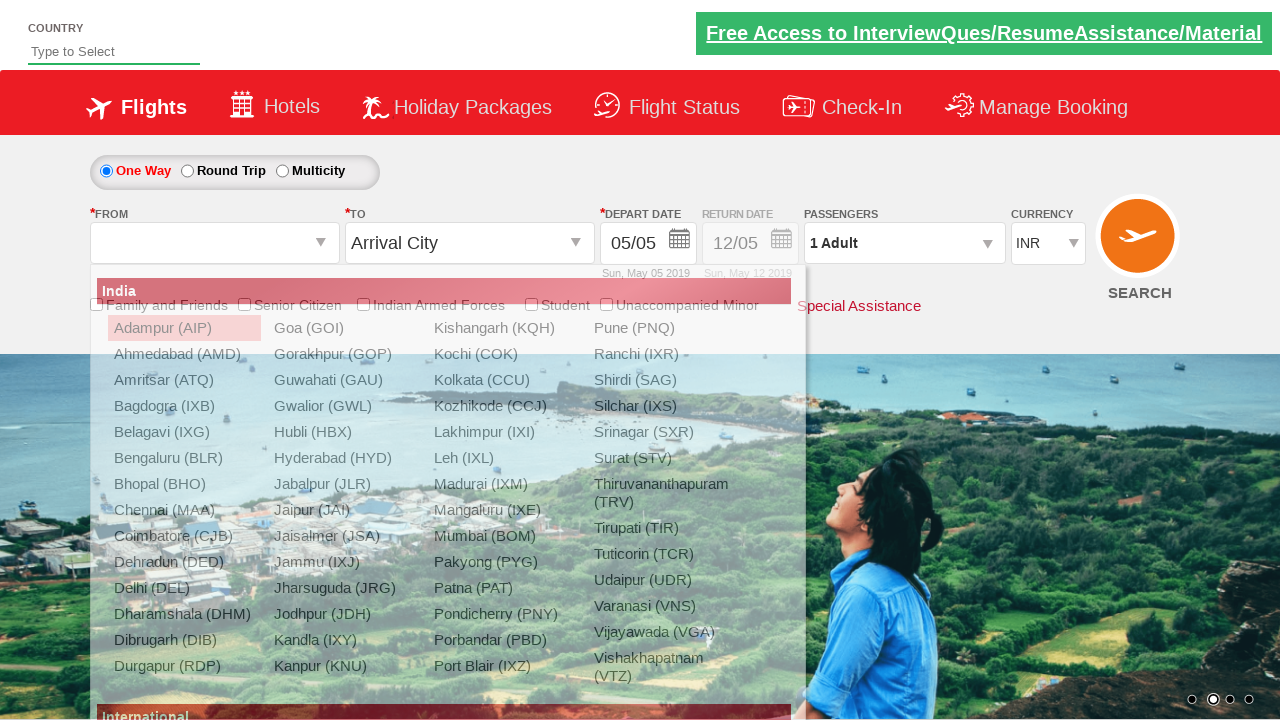

Selected Bangalore (BLR) as origin airport at (184, 458) on a[value='BLR']
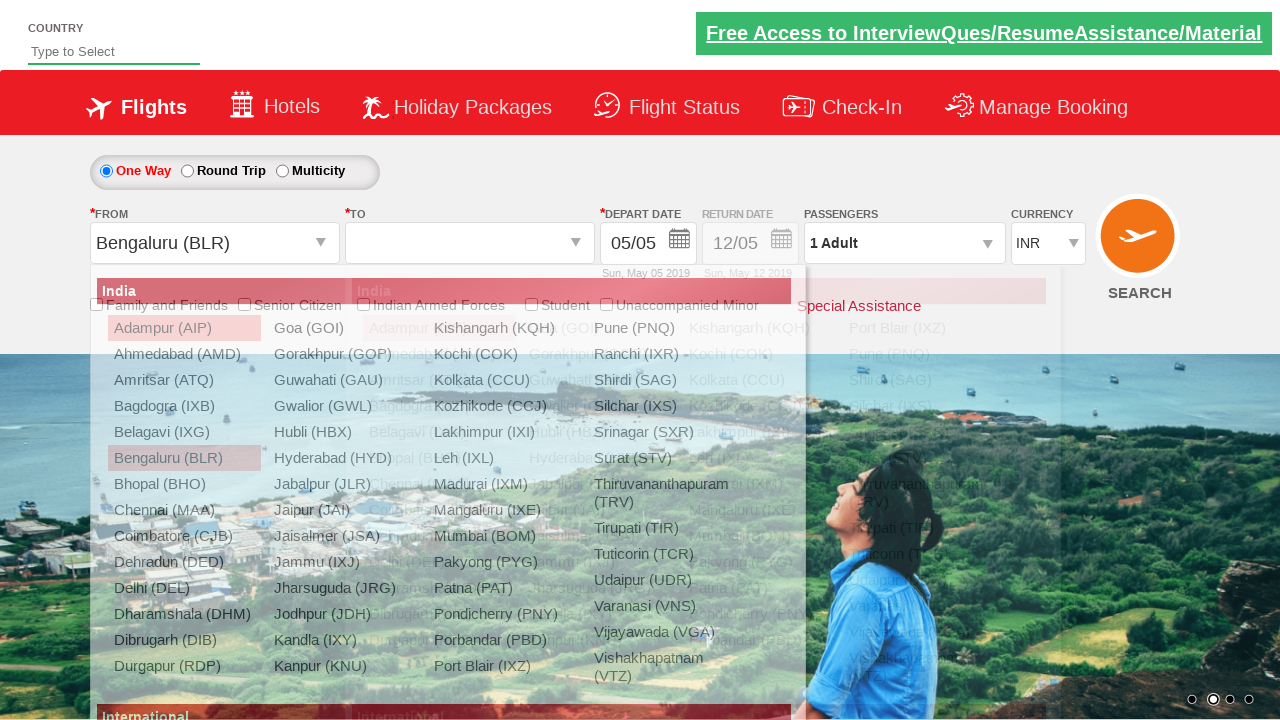

Waited for destination dropdown to be ready
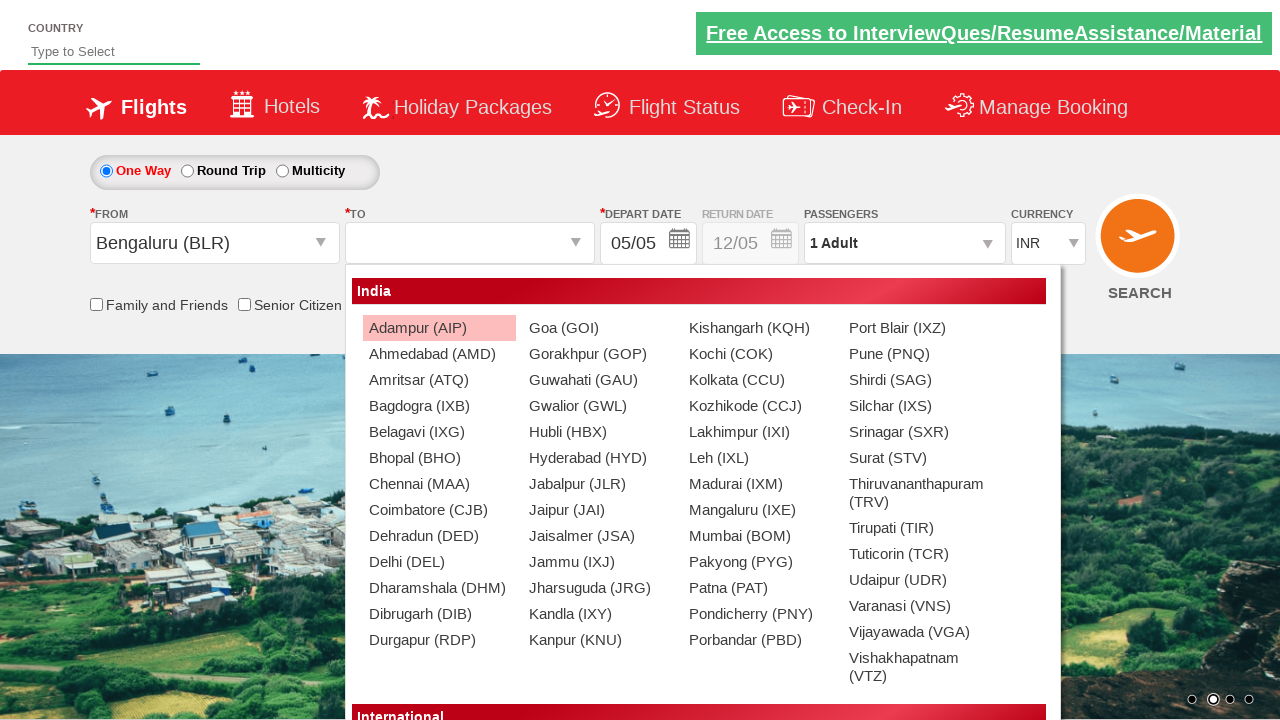

Selected Chennai (MAA) as destination airport at (439, 484) on #ctl00_mainContent_ddl_destinationStation1_CTNR a[value='MAA']
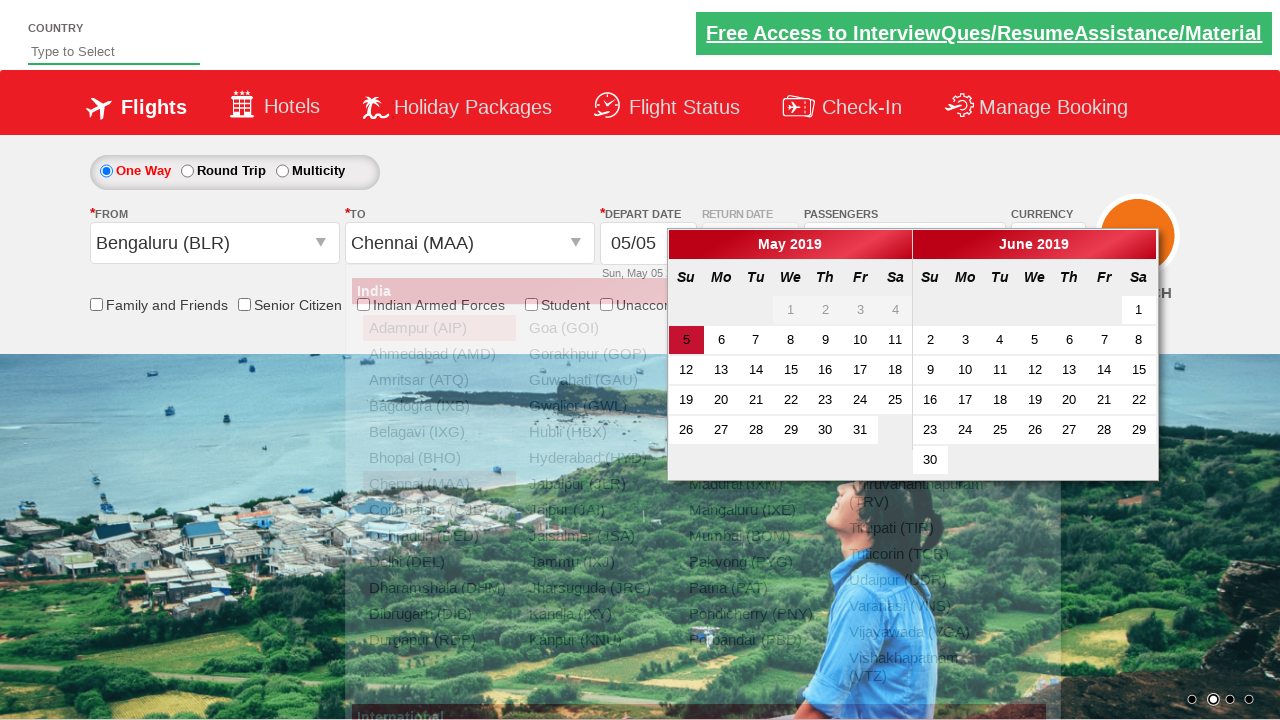

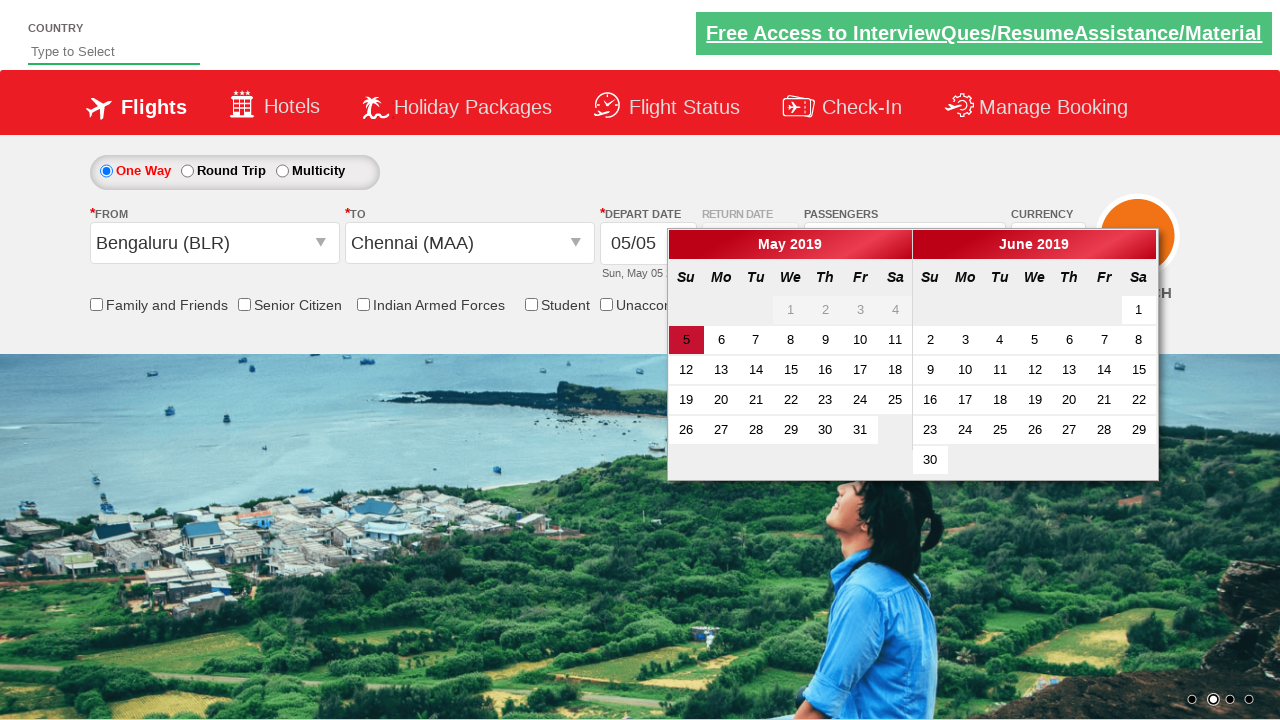